Tests that clicking the middle "Order" button on the home page navigates to the order form page

Starting URL: https://qa-scooter.praktikum-services.ru/

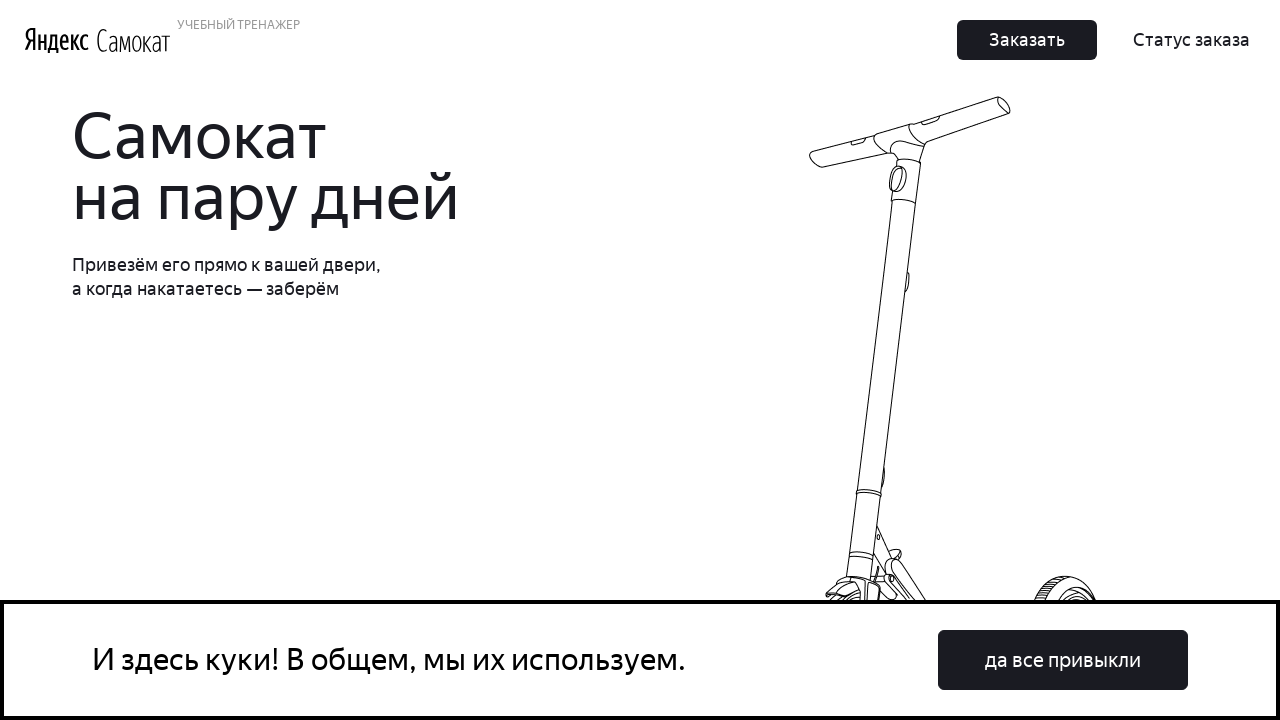

Waited for 'Заказать' (Order) button to be visible
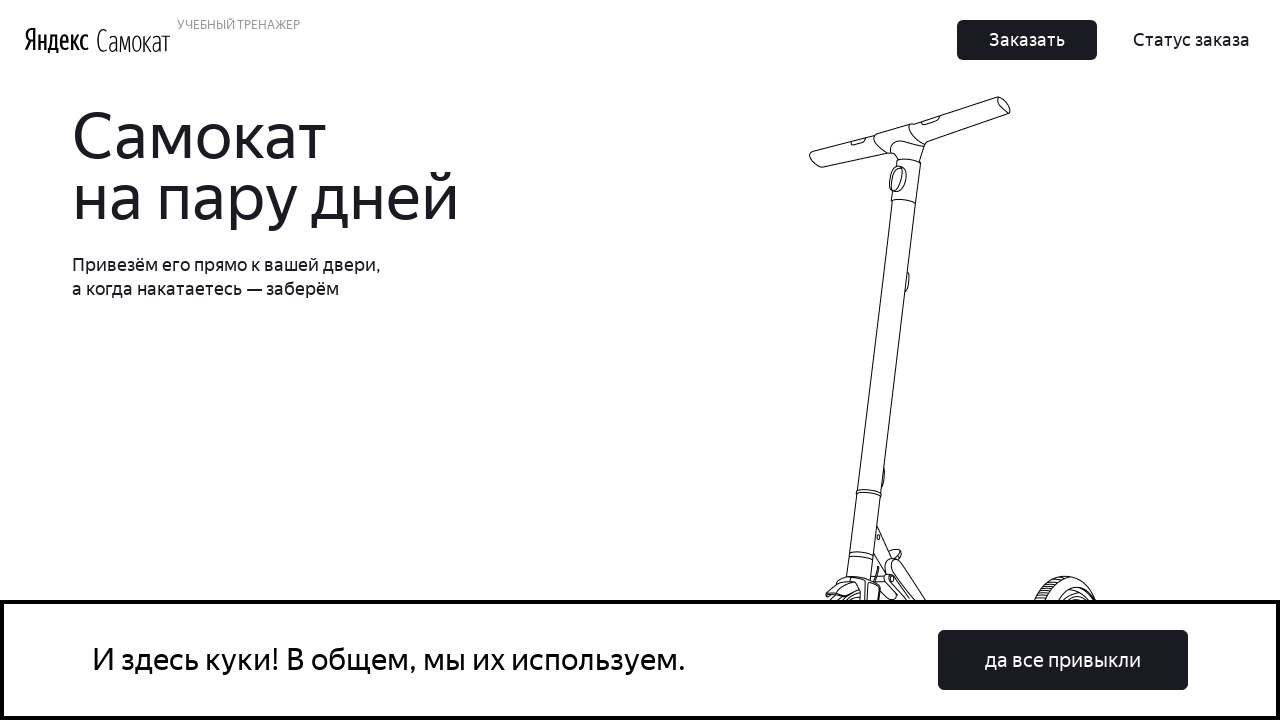

Located all 'Заказать' (Order) buttons on the page
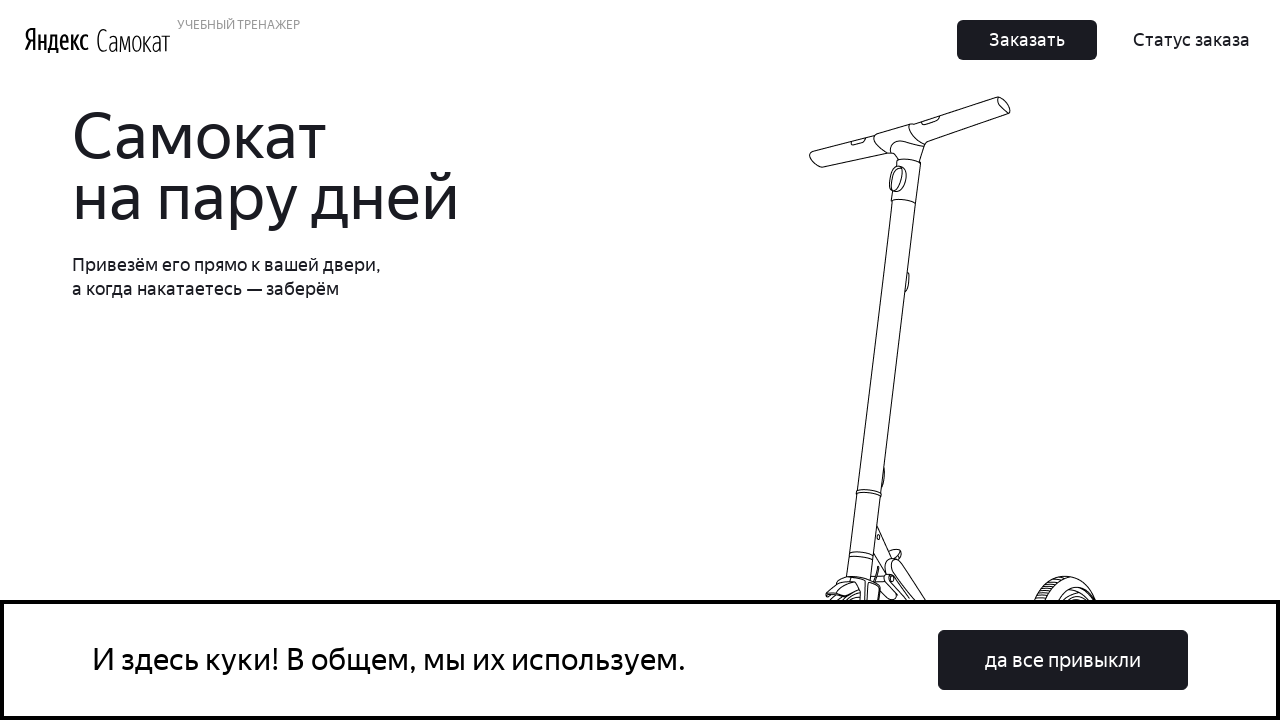

Clicked the middle (second) 'Заказать' (Order) button at (612, 361) on button:has-text('Заказать') >> nth=1
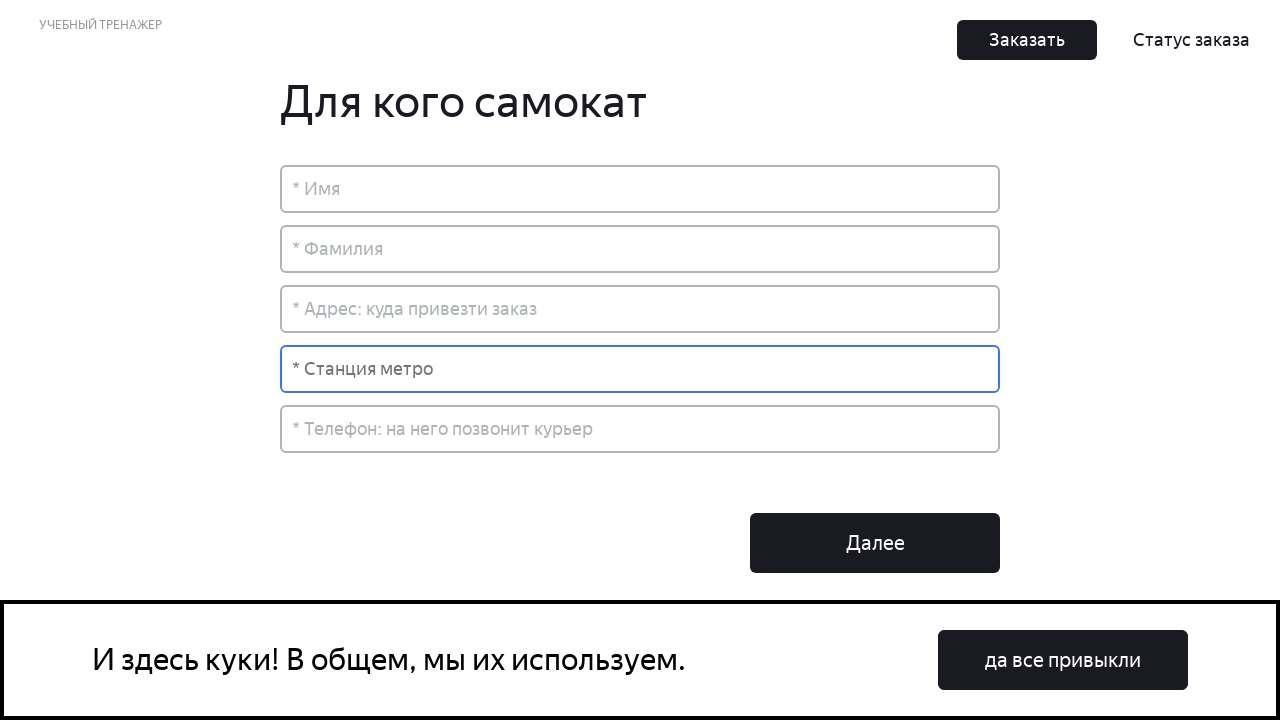

Navigated to order form page - URL contains '/order'
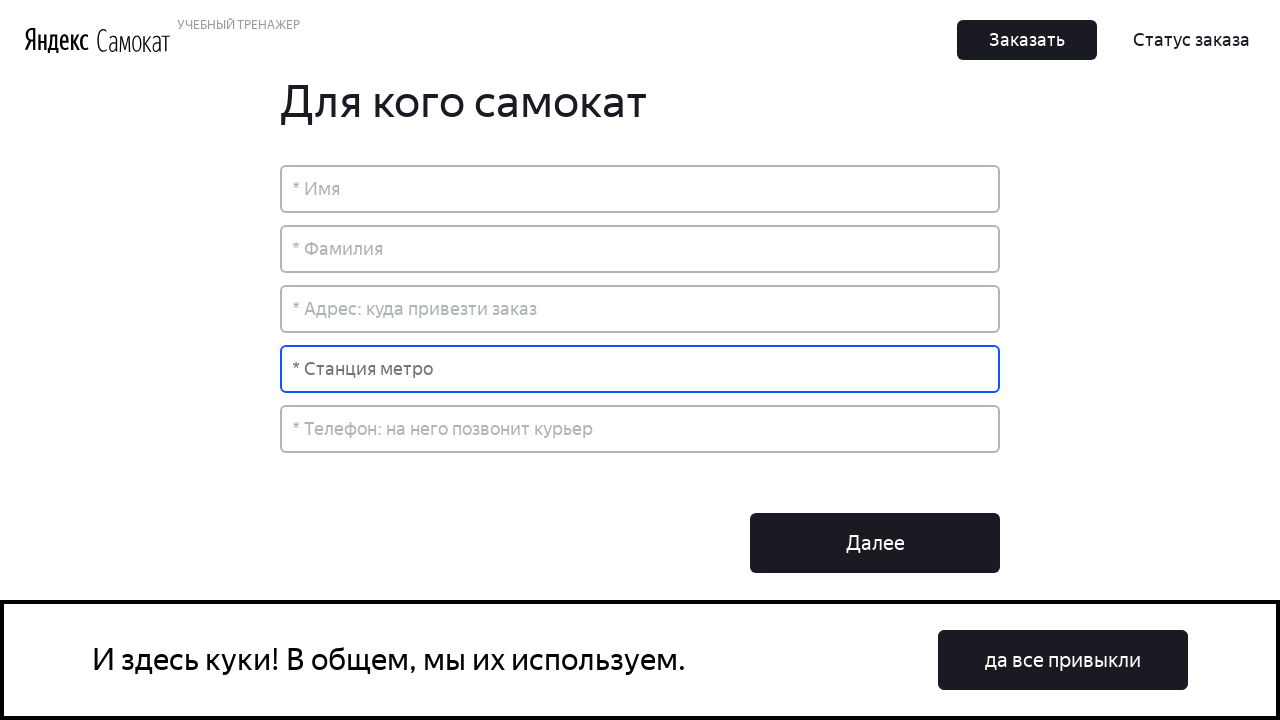

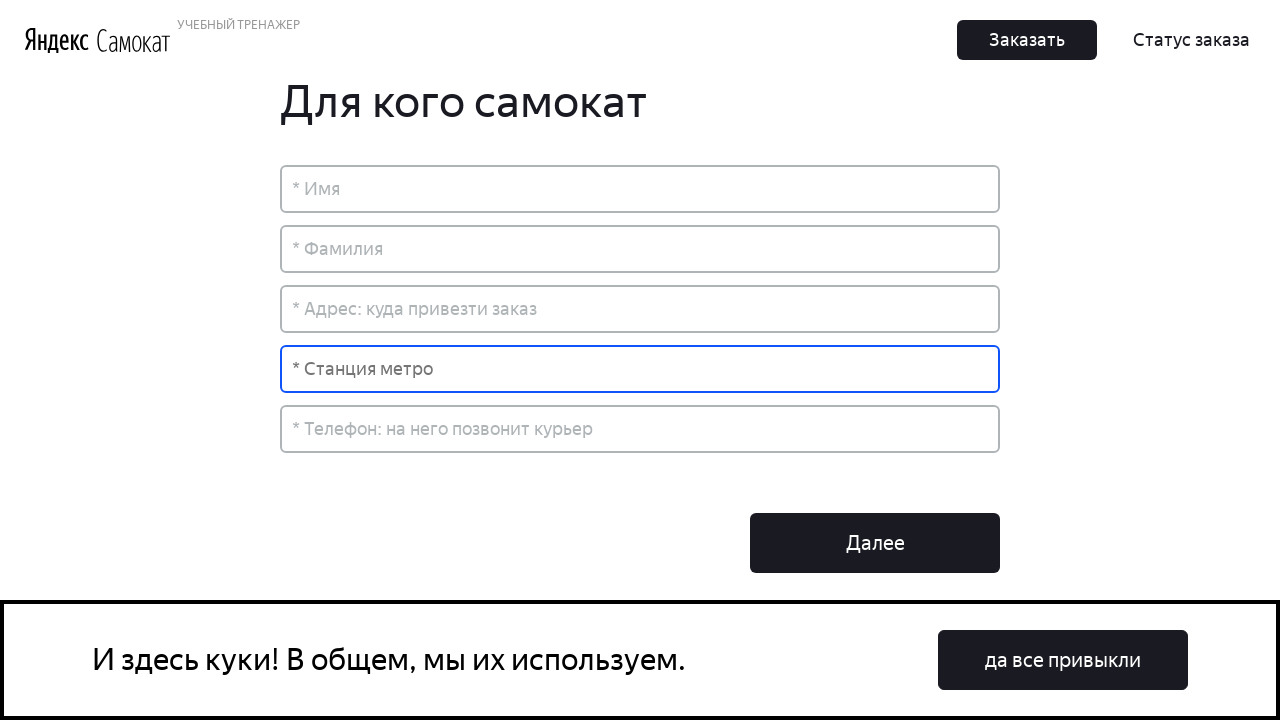